Tests that a todo item is removed when edited to an empty string

Starting URL: https://demo.playwright.dev/todomvc

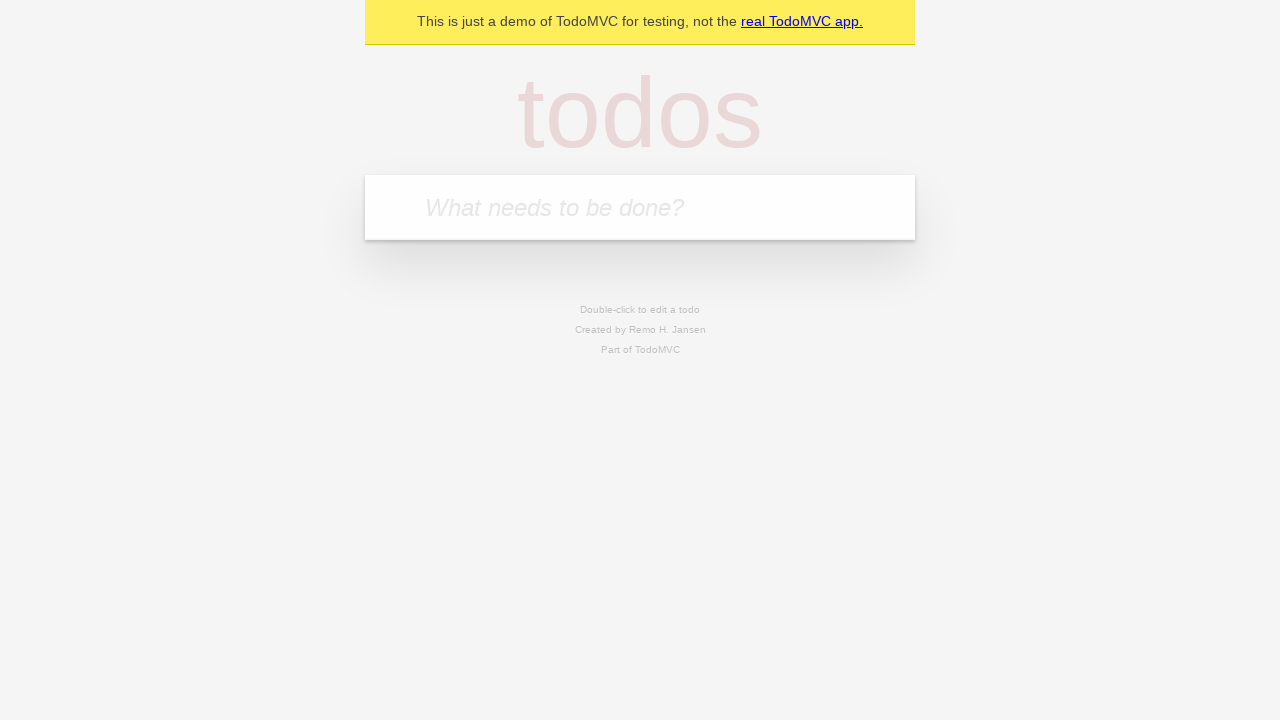

Filled new todo input with 'buy some cheese' on .new-todo
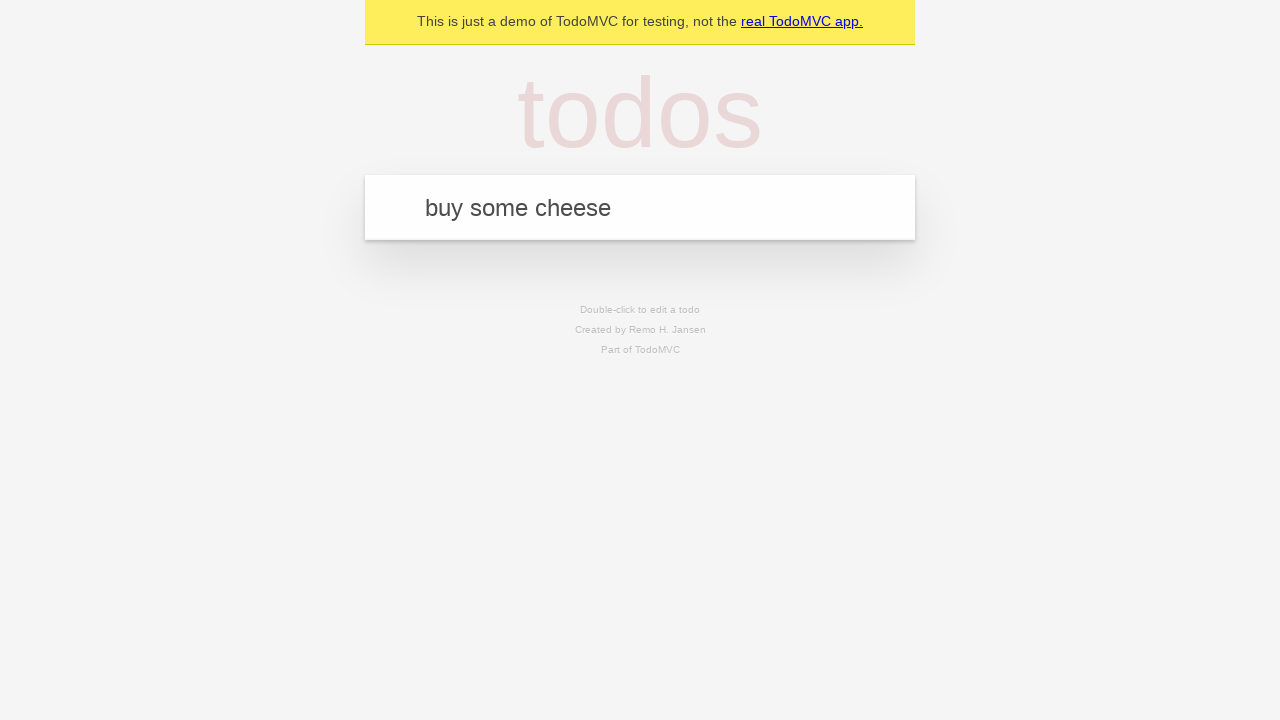

Pressed Enter to add first todo item on .new-todo
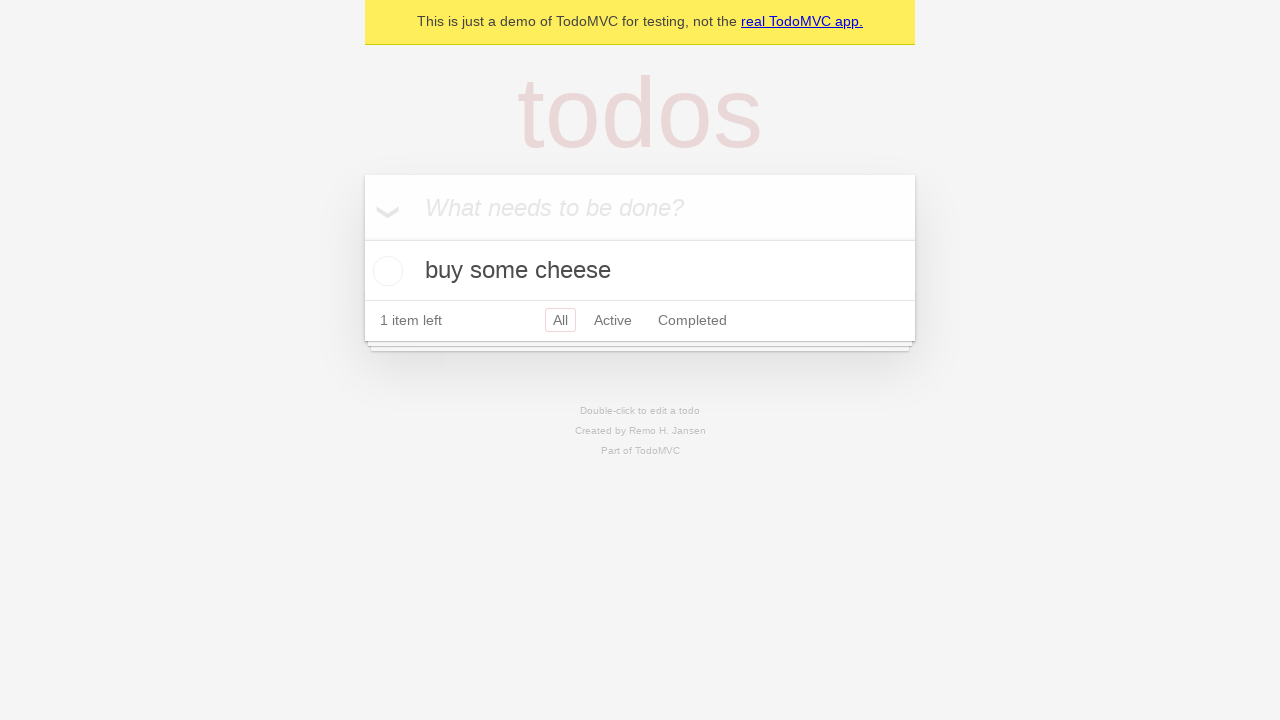

Filled new todo input with 'feed the cat' on .new-todo
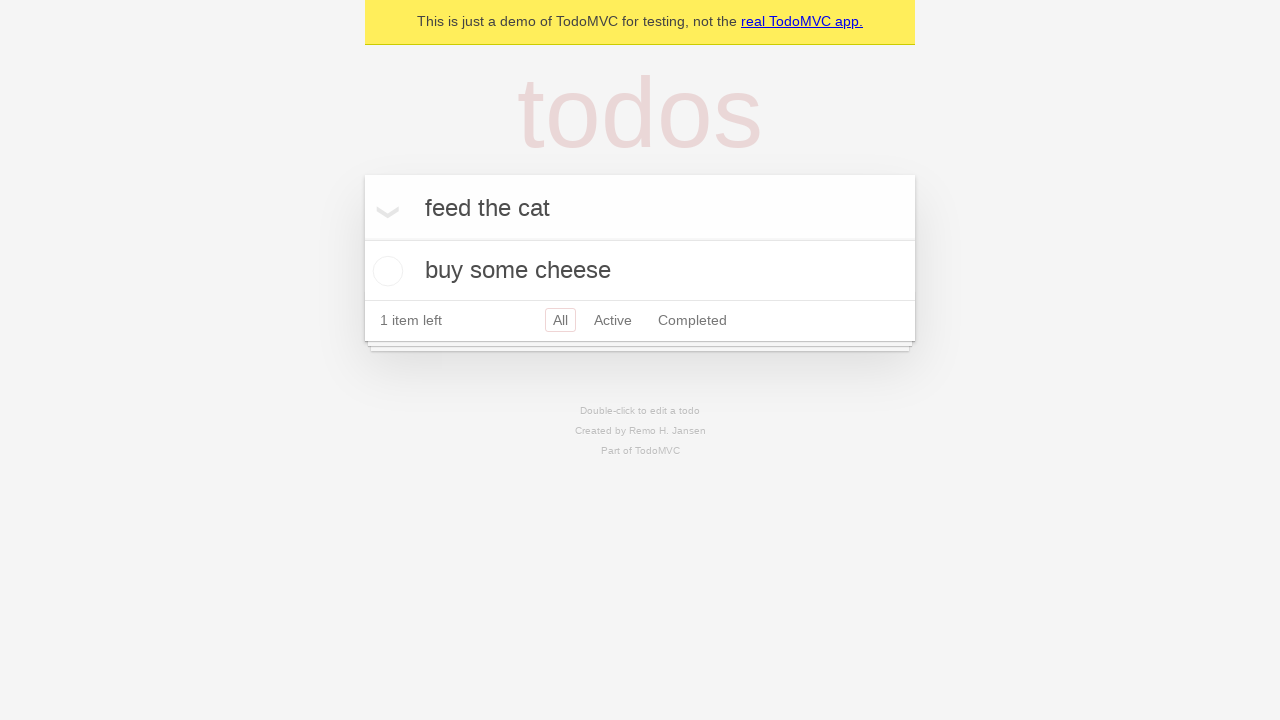

Pressed Enter to add second todo item on .new-todo
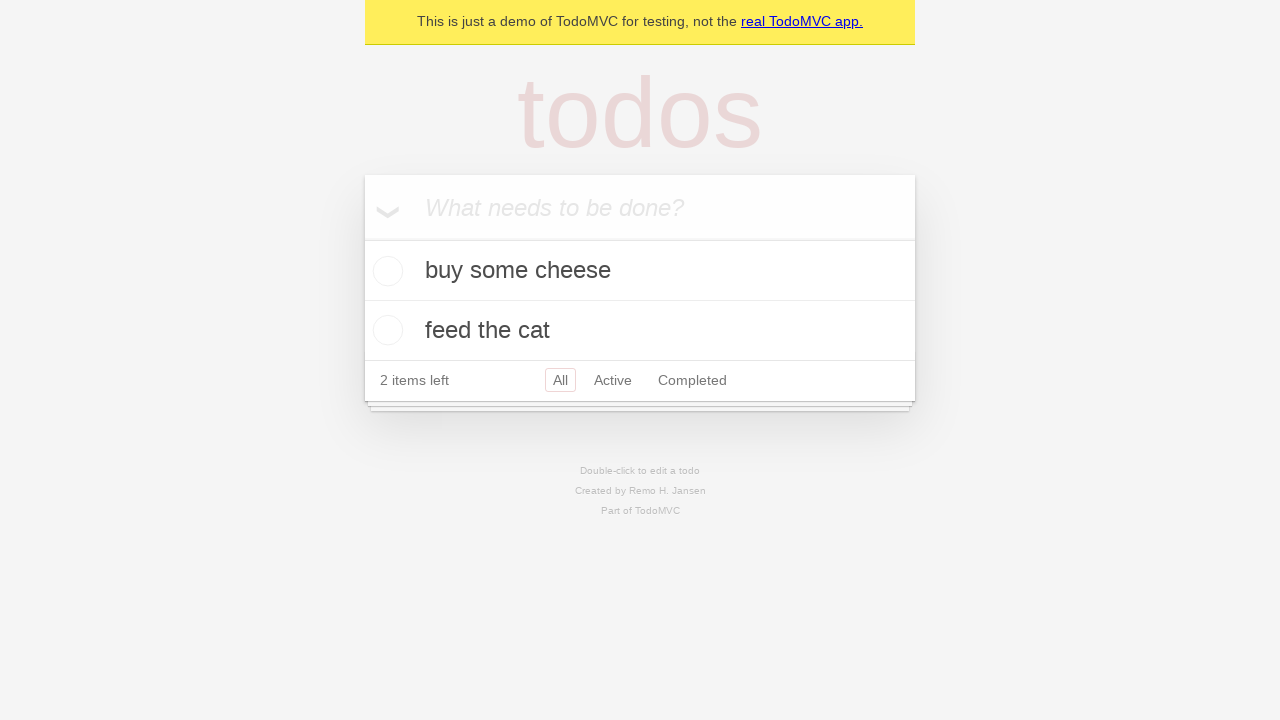

Filled new todo input with 'book a doctors appointment' on .new-todo
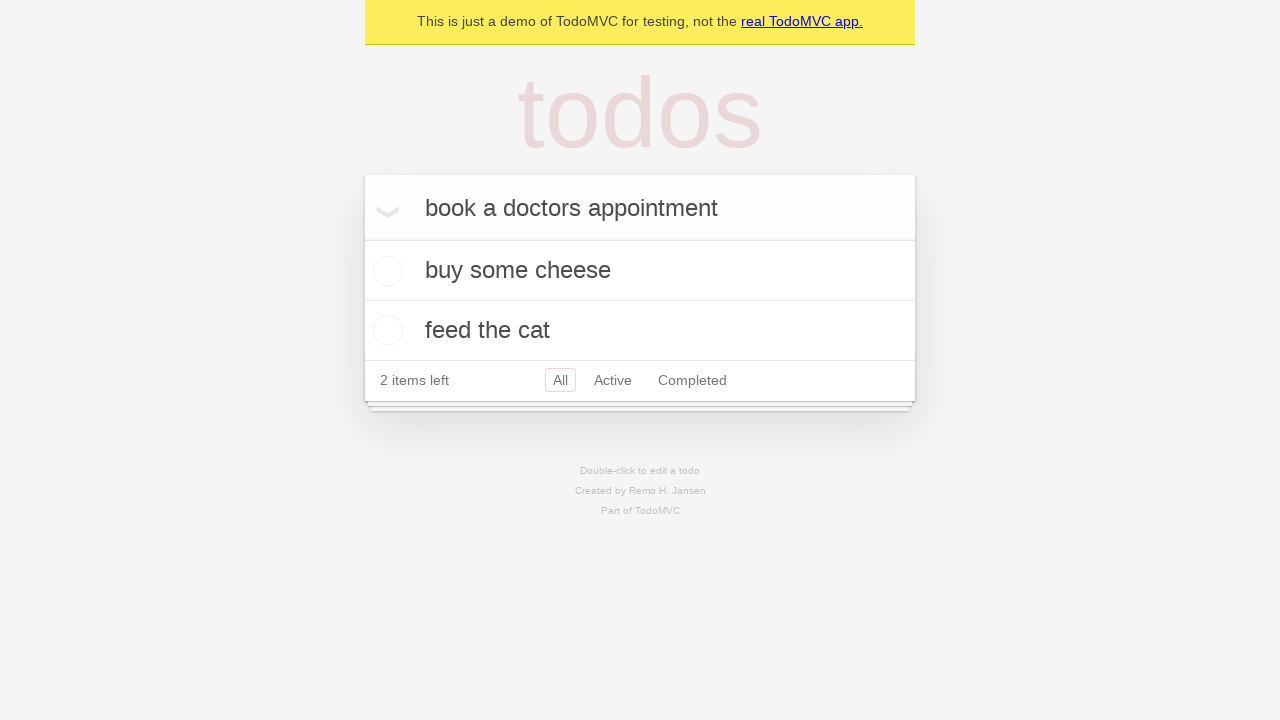

Pressed Enter to add third todo item on .new-todo
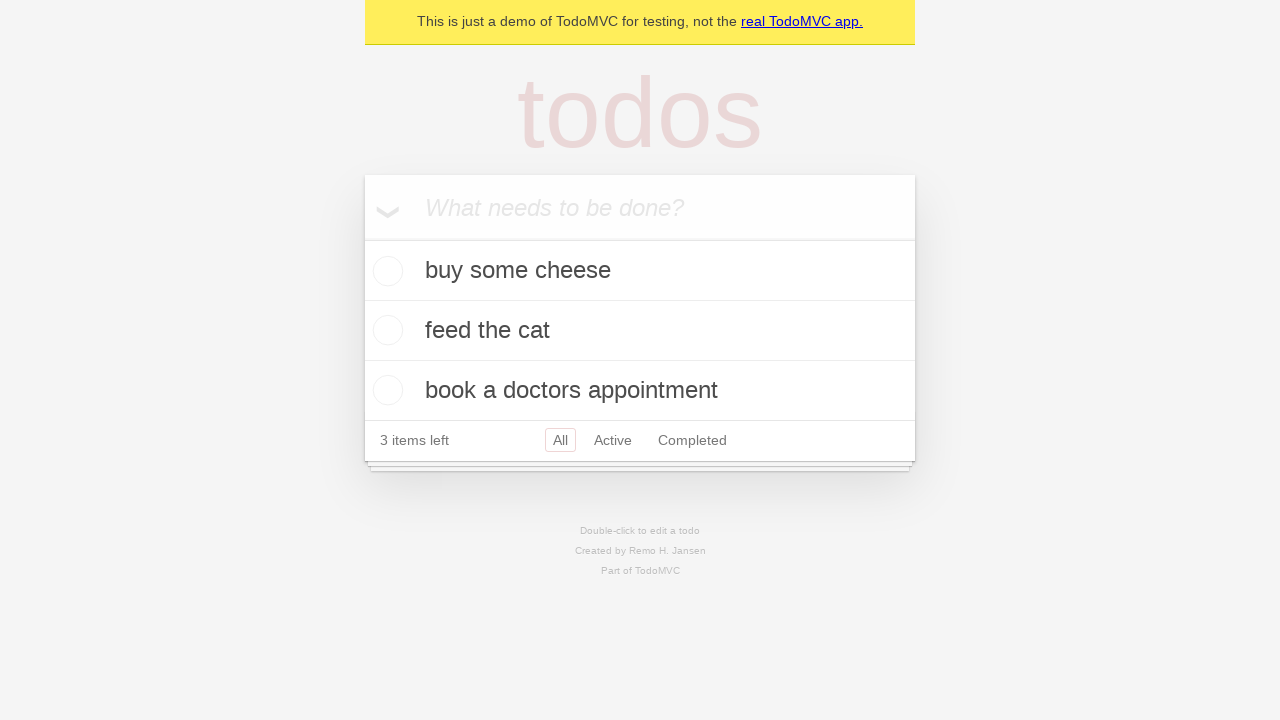

Waited for third todo item to appear in the list
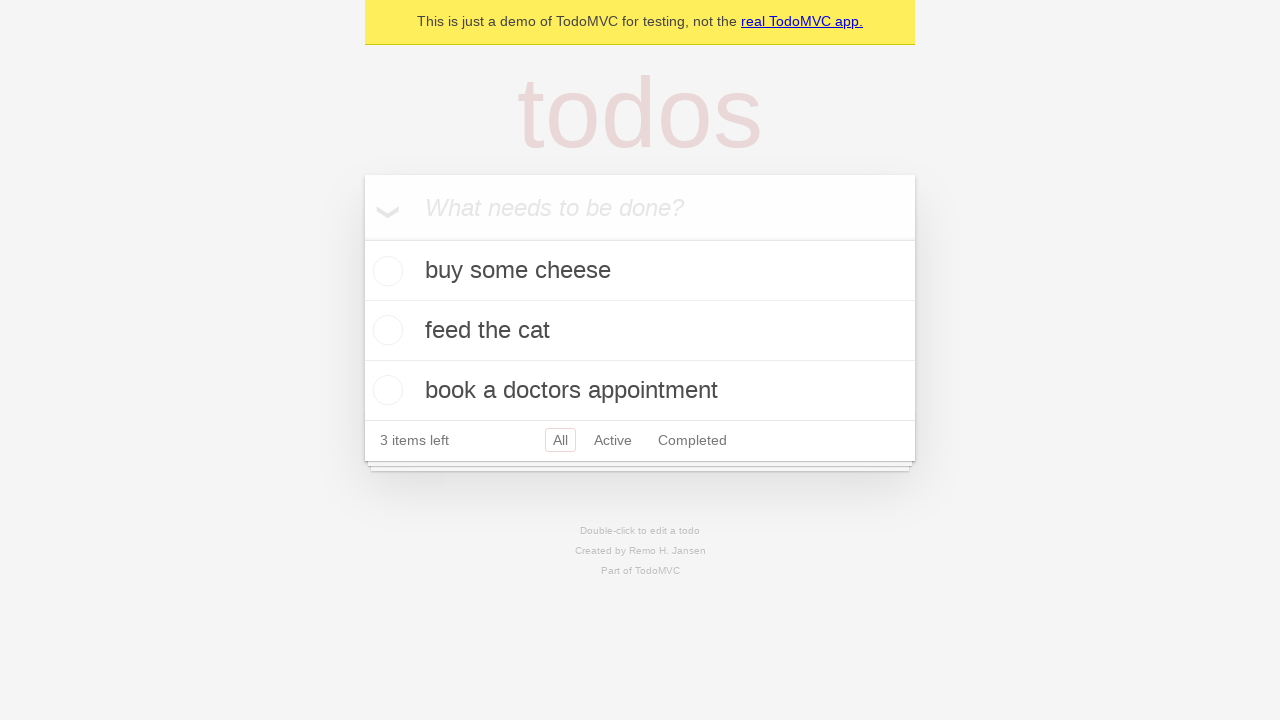

Double-clicked on second todo item to enter edit mode at (640, 331) on .todo-list li >> nth=1
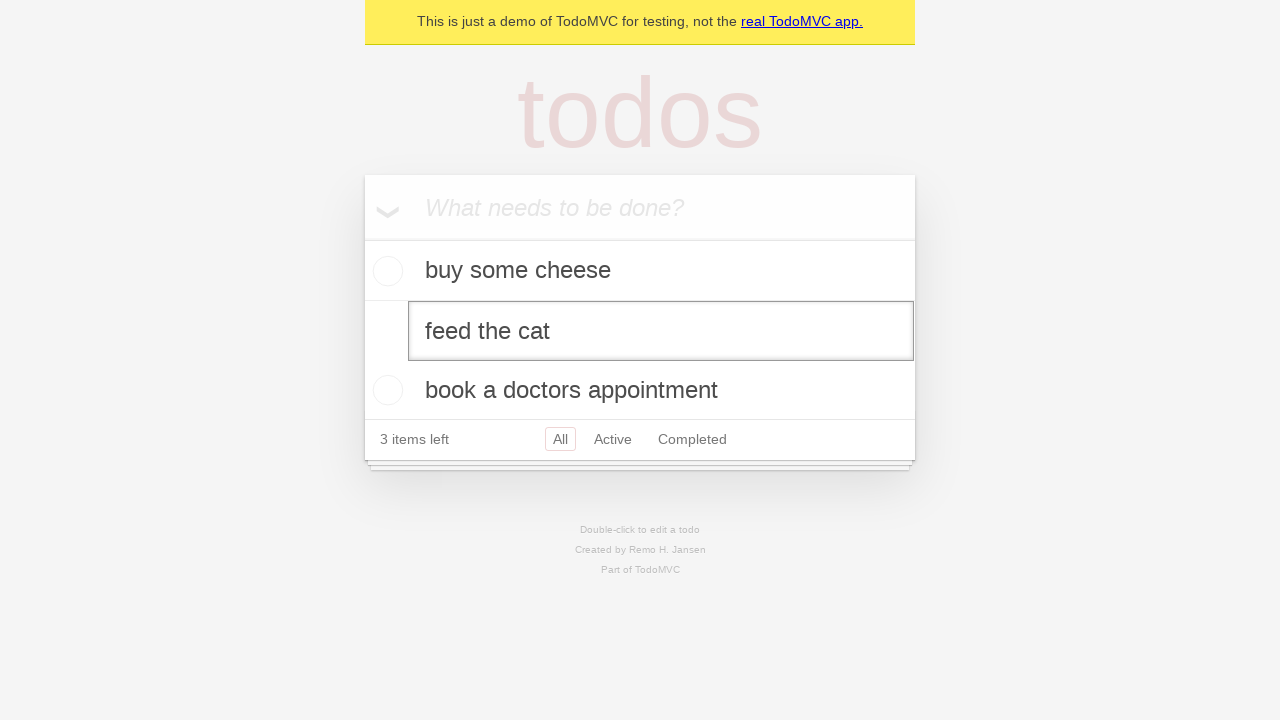

Cleared the edit field to empty string on .todo-list li >> nth=1 >> .edit
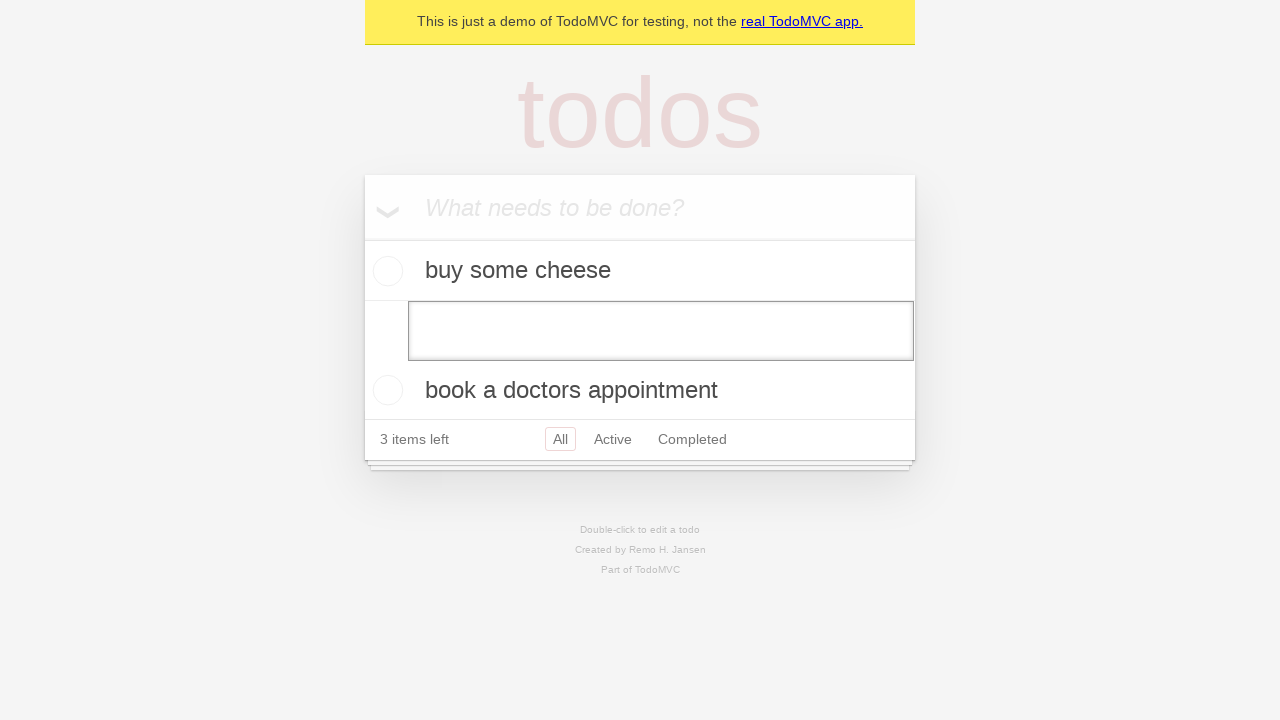

Pressed Enter to submit empty todo, removing the item on .todo-list li >> nth=1 >> .edit
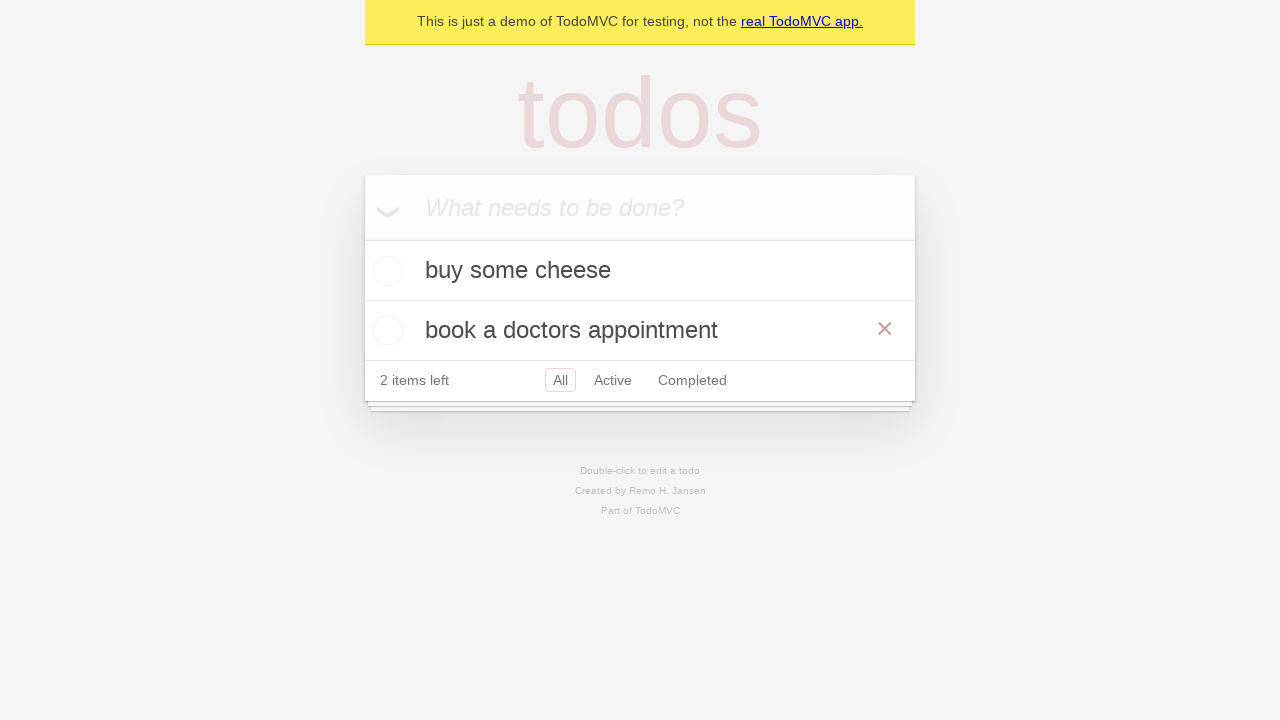

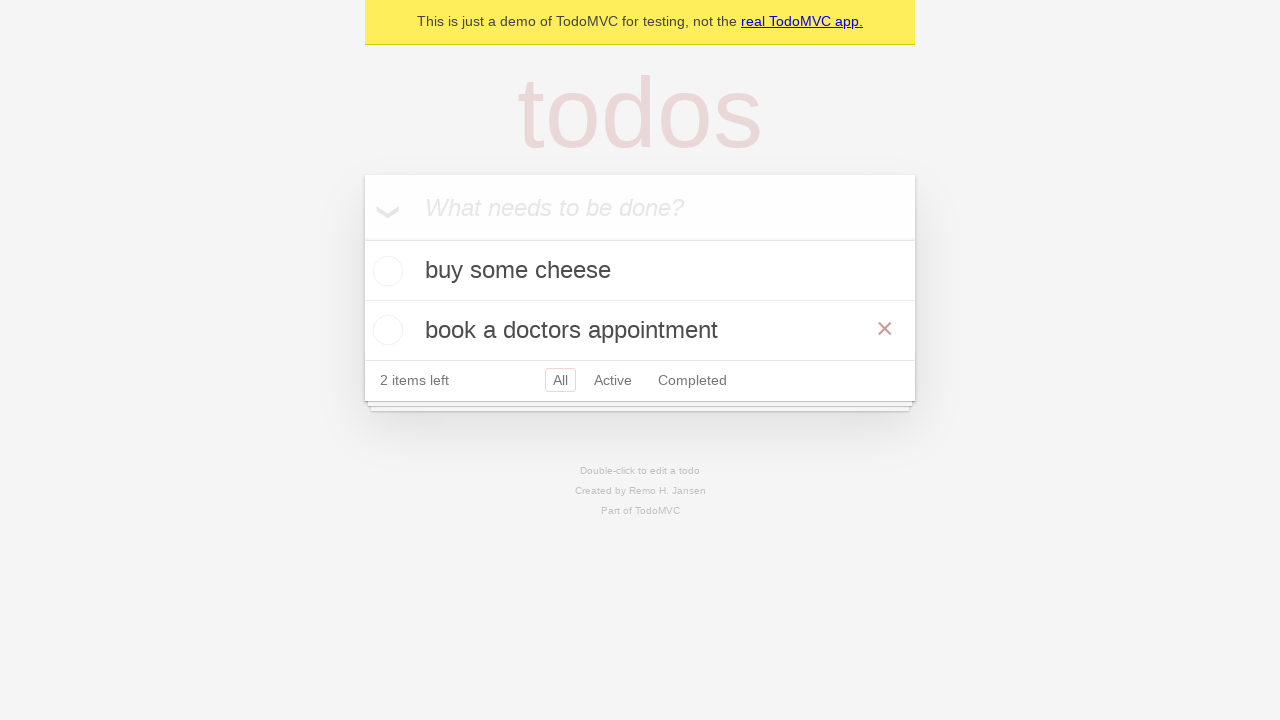